Tests selecting an option from a non-standard dropdown menu using keyboard actions

Starting URL: https://demoqa.com/select-menu

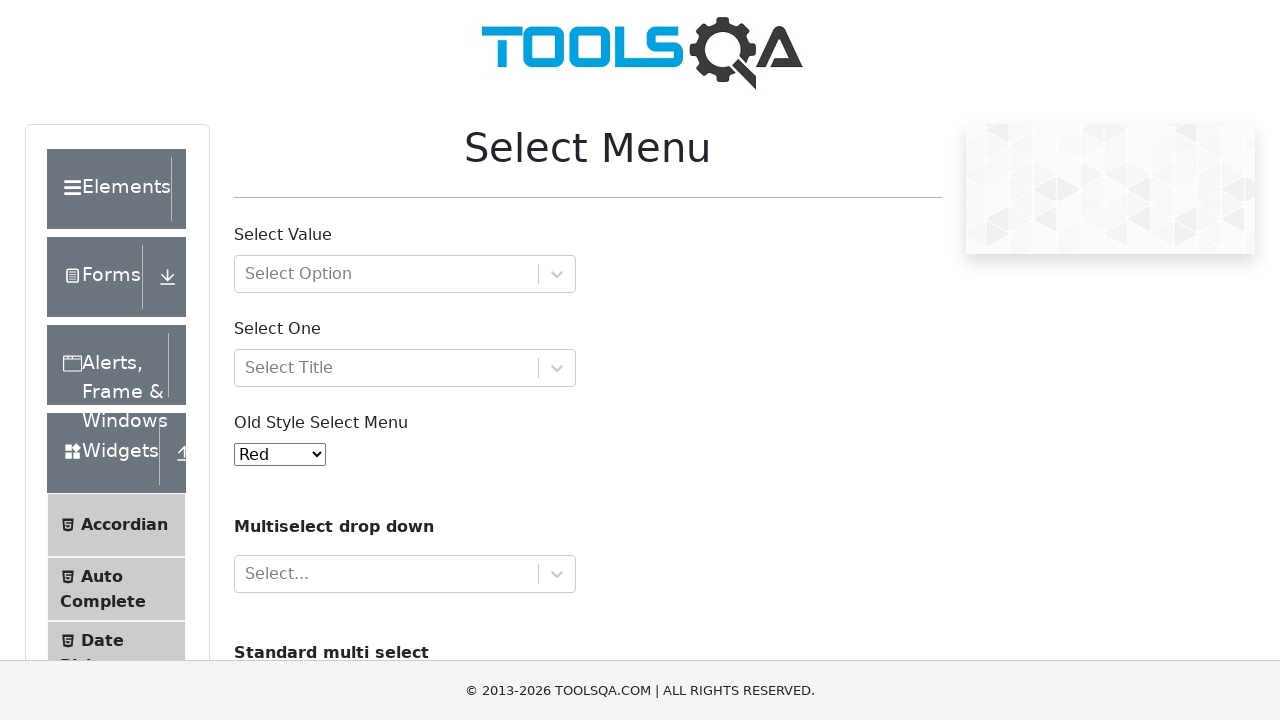

Located non-standard dropdown menu with 'Select Option' text
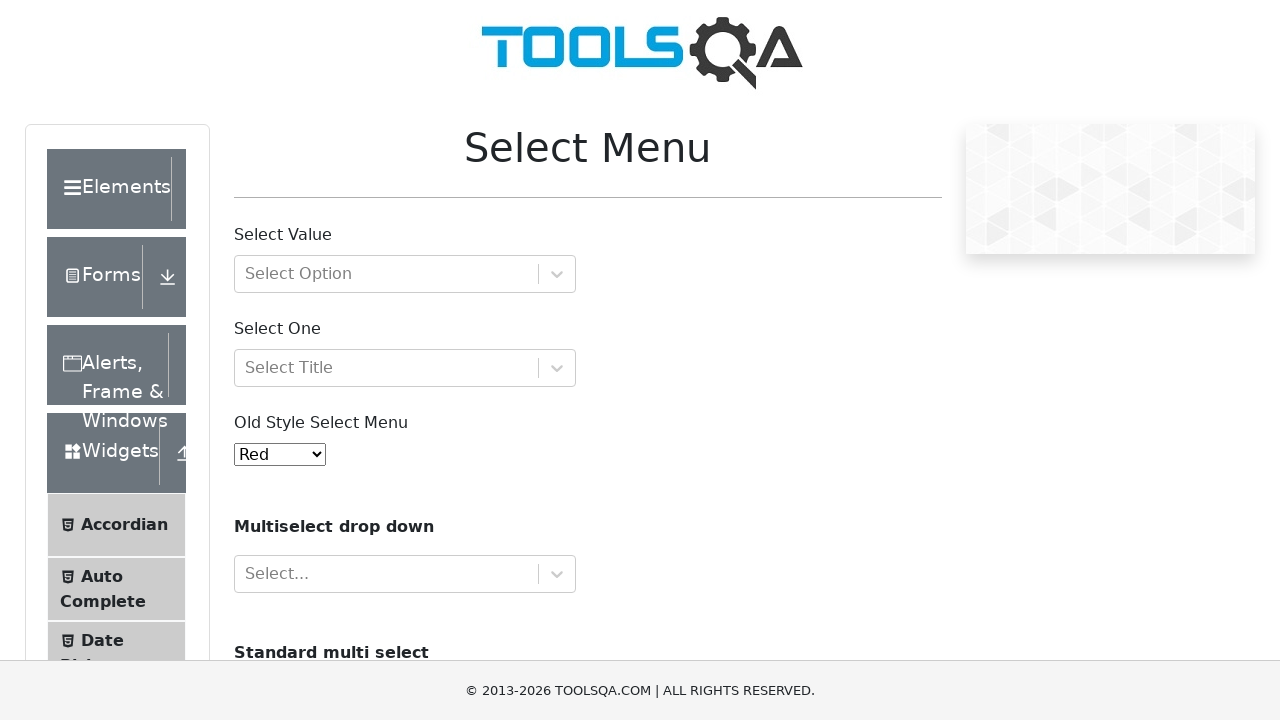

Typed 'Group 2, option 1' into the dropdown field on xpath=//div[text()='Select Option']
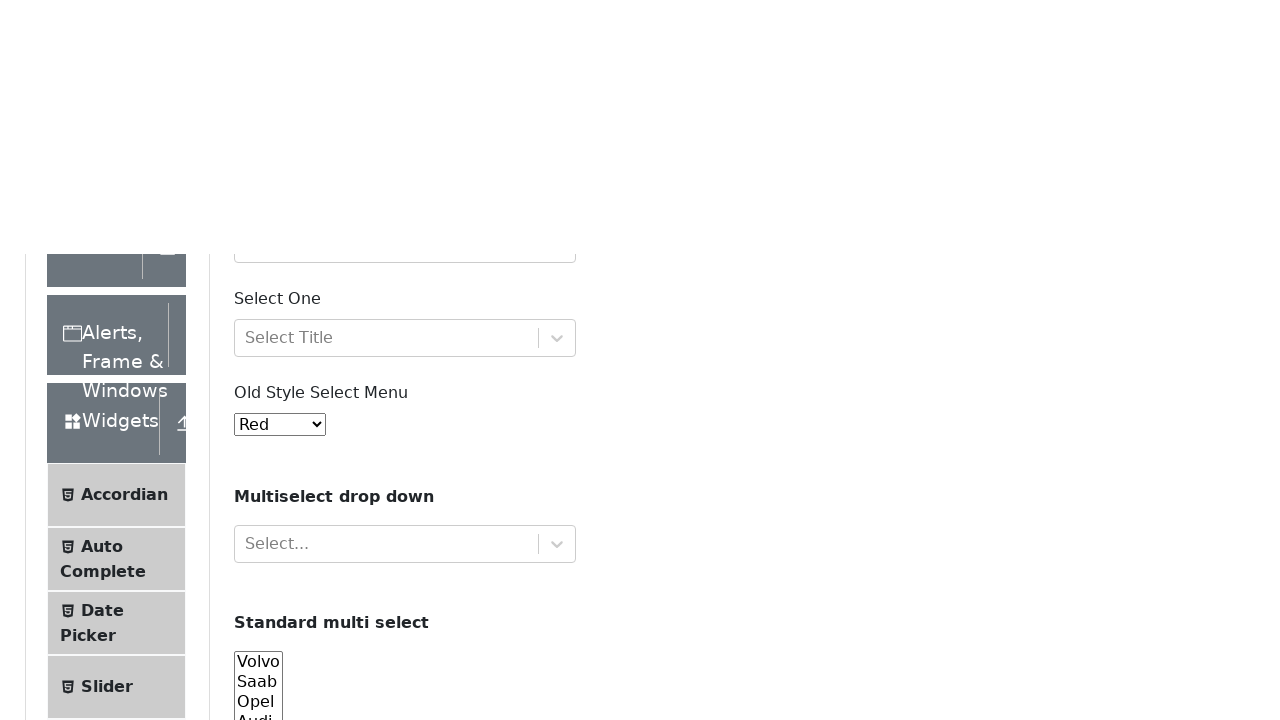

Pressed Enter to select the option from the dropdown
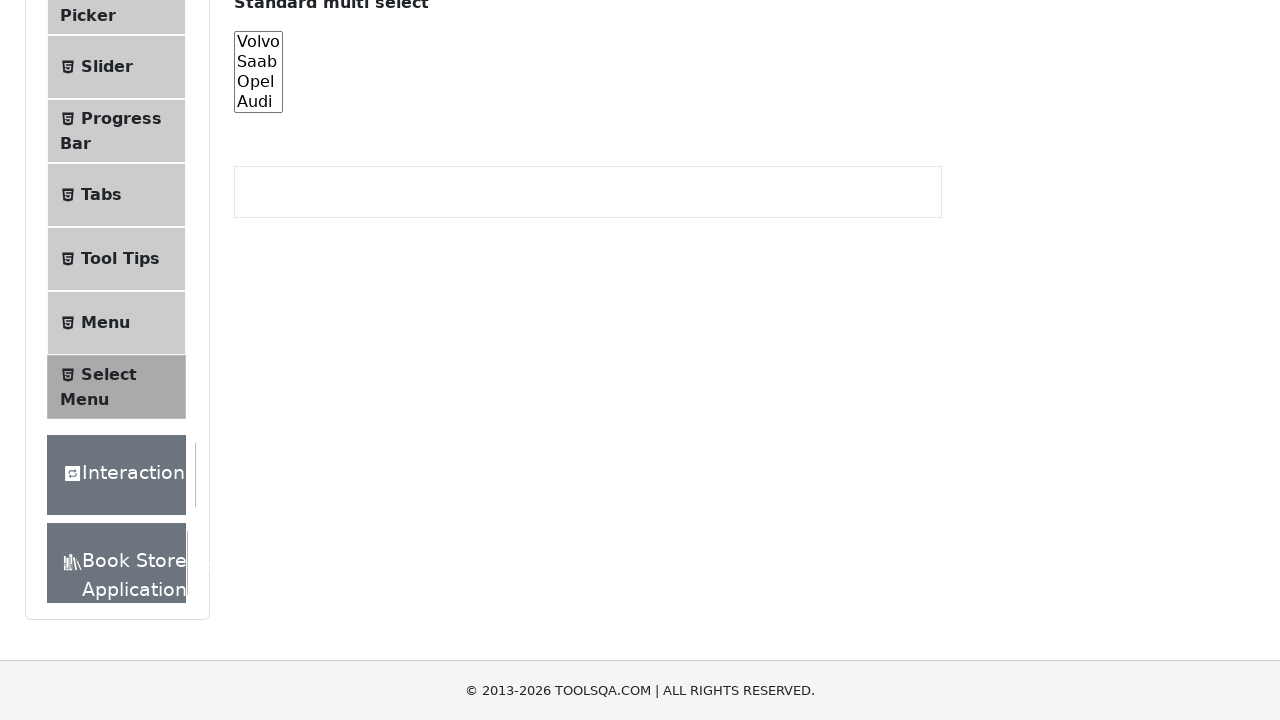

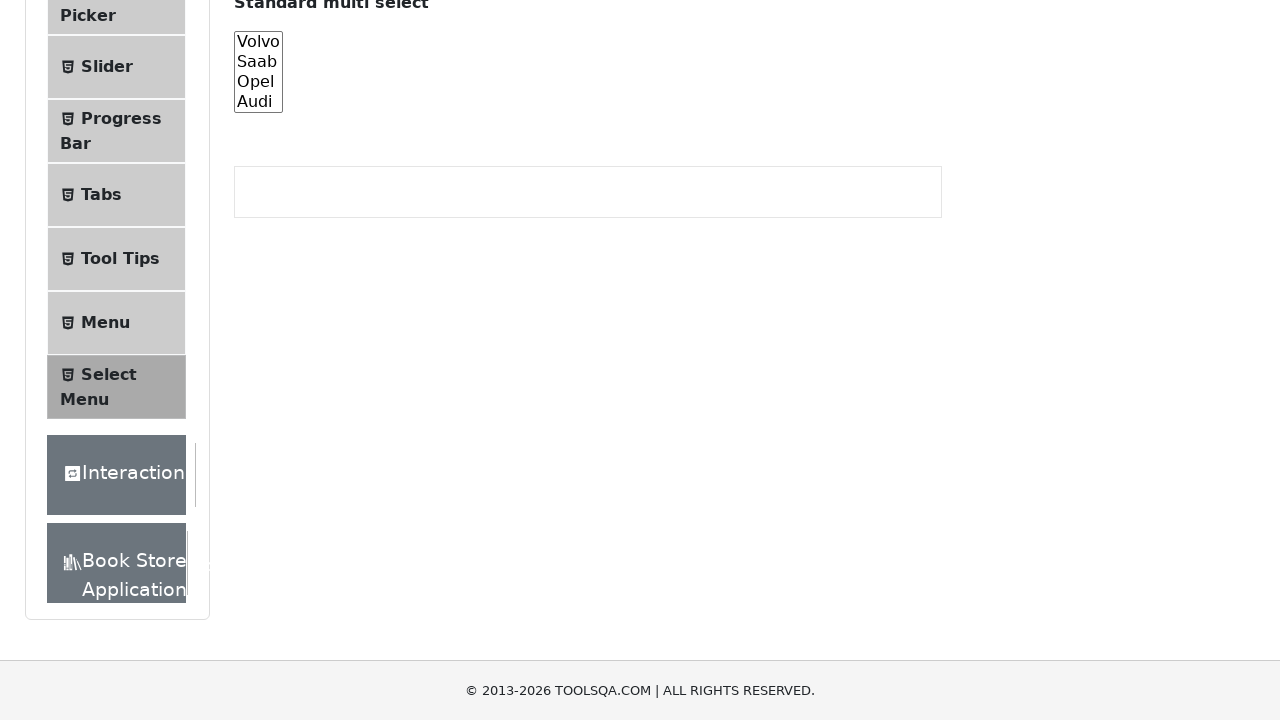